Tests dropdown selection functionality by selecting options using different methods (by value, by visible text, and by index)

Starting URL: https://training-support.net/webelements/selects

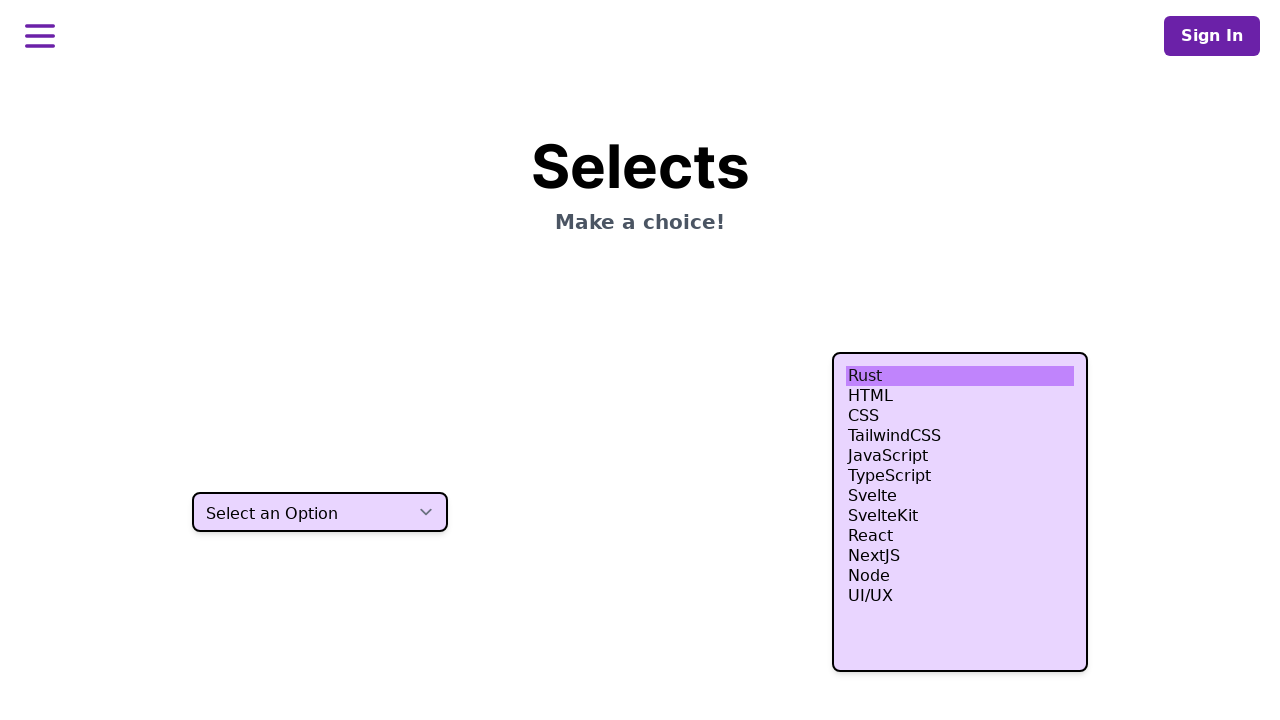

Located the single select dropdown element
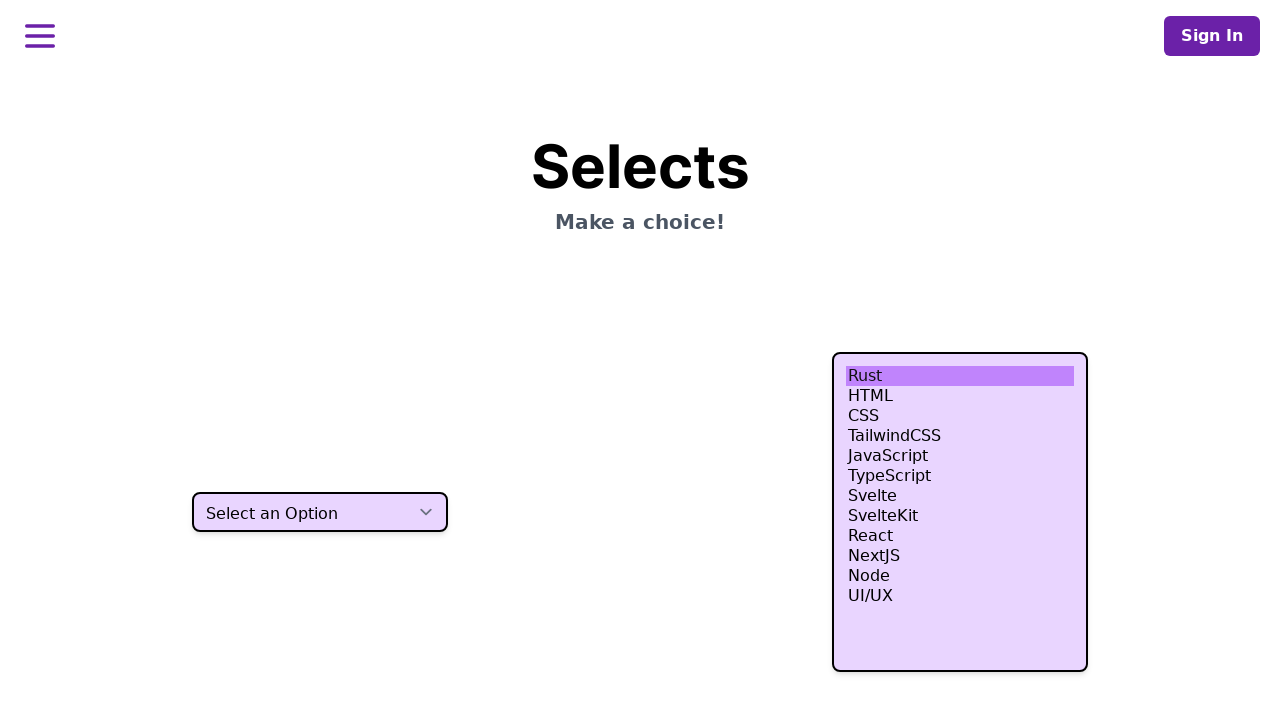

Selected dropdown option by value 'three' on select.h-10
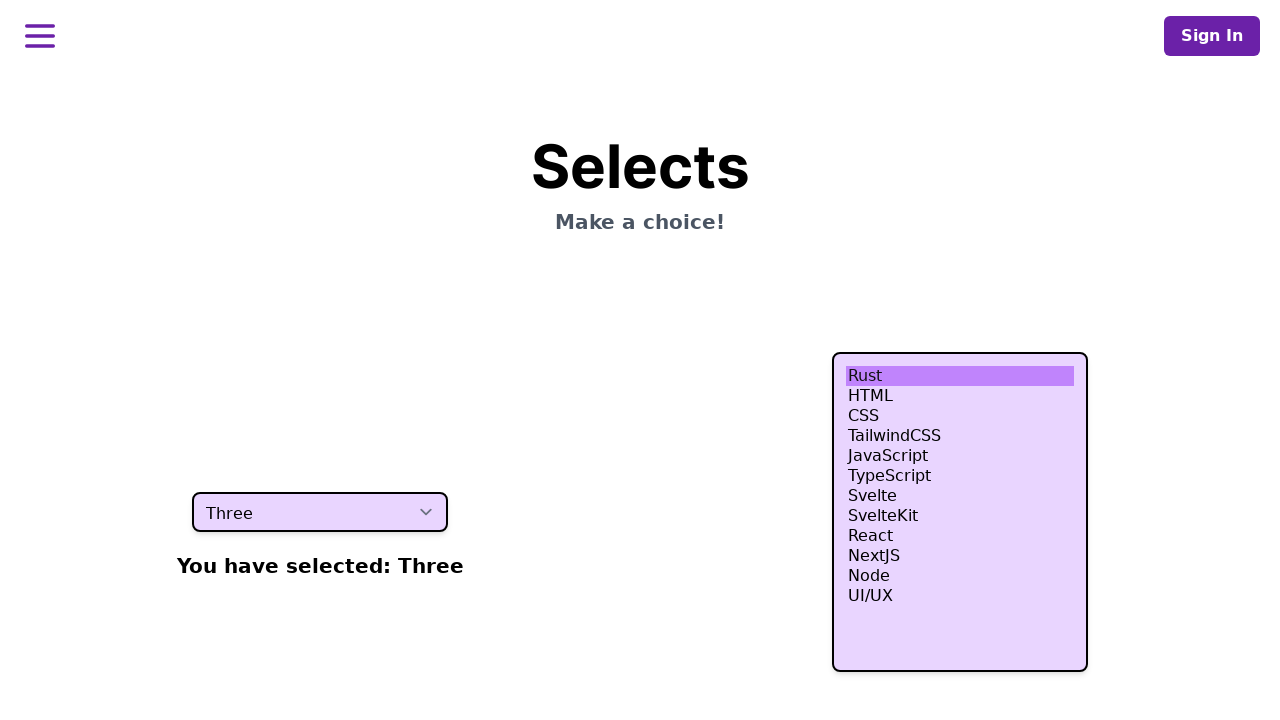

Selected dropdown option by visible text 'Six' on select.h-10
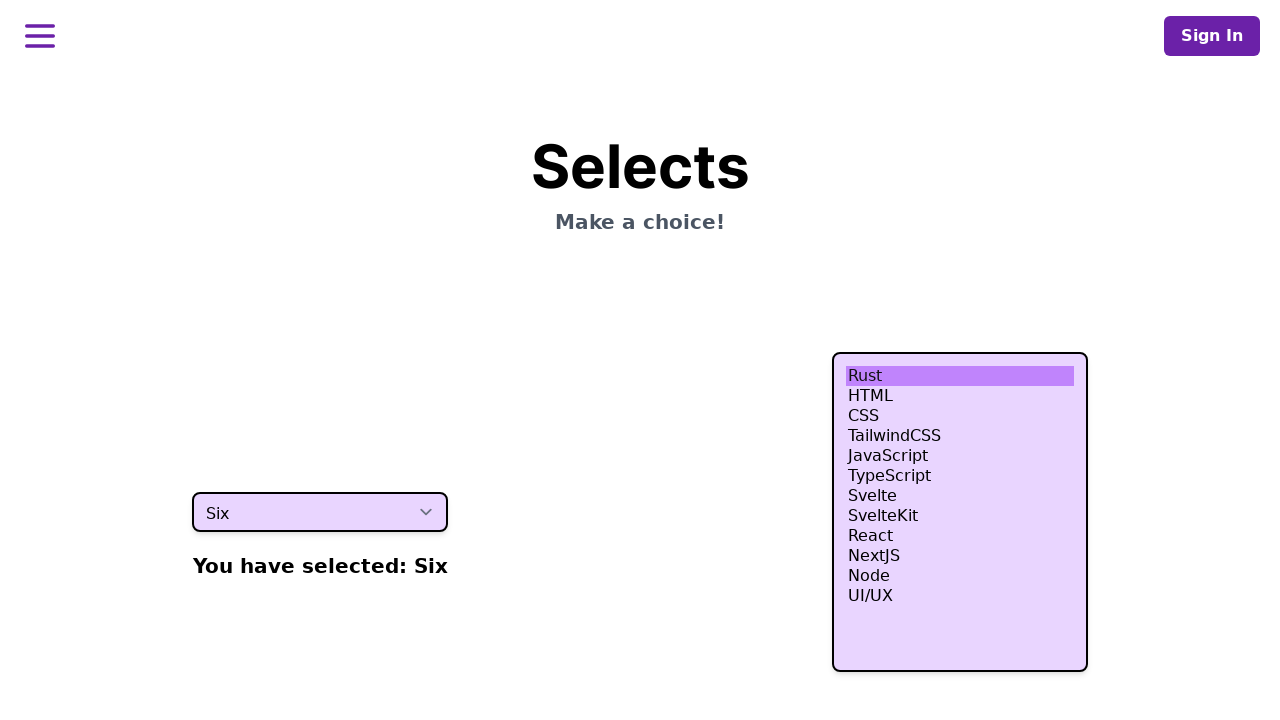

Selected dropdown option by index 1 on select.h-10
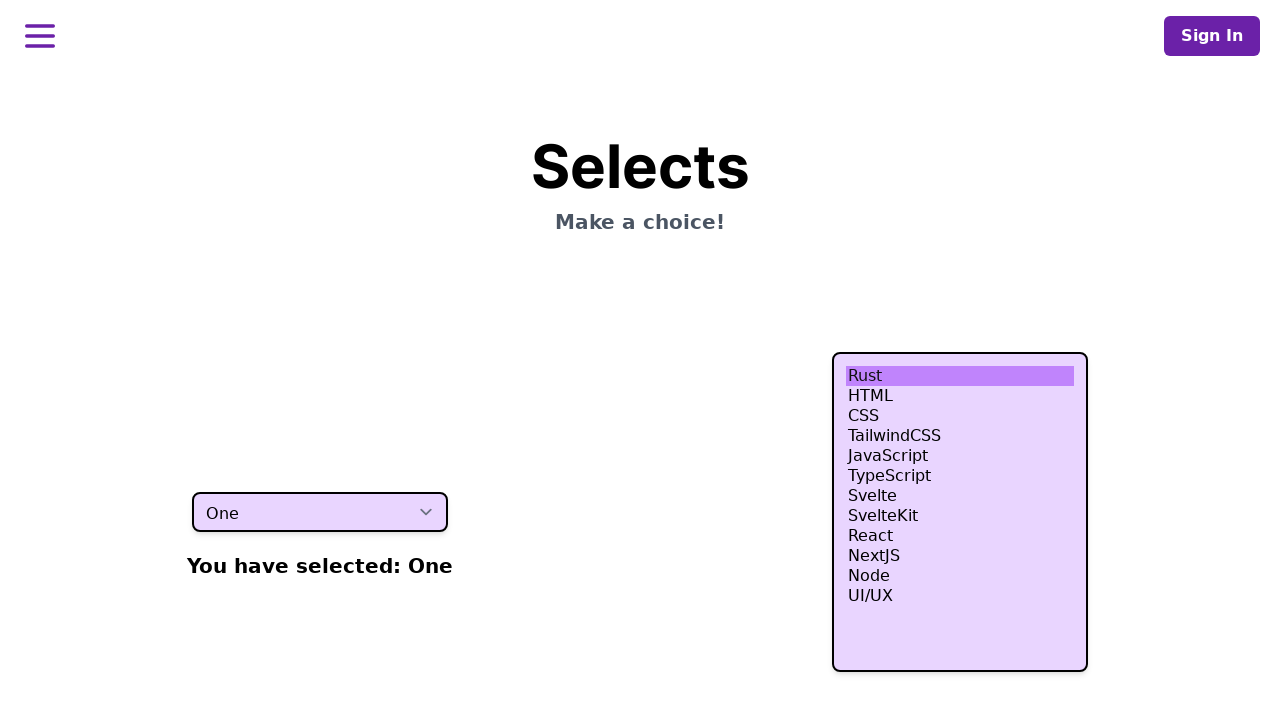

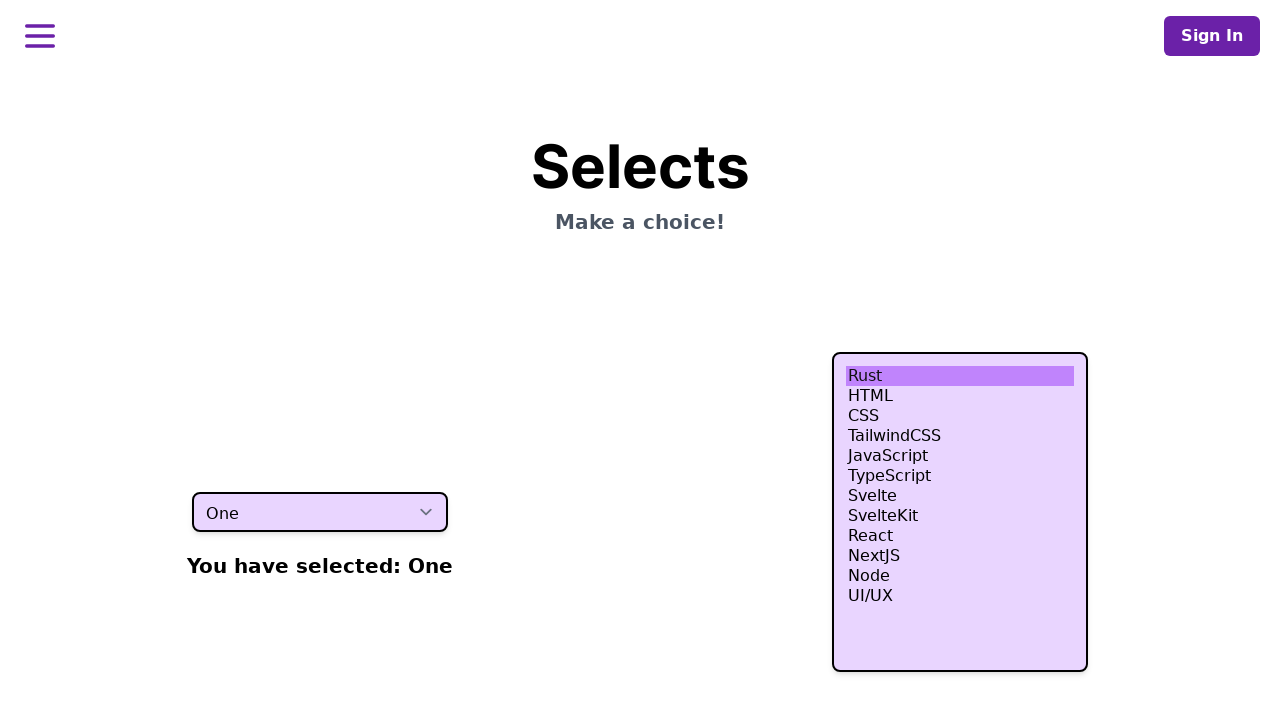